Tests dropdown selection using three different methods: selectByIndex for year, selectByValue for month, and selectByVisibleText for day

Starting URL: https://testcenter.techproeducation.com/index.php?page=dropdown

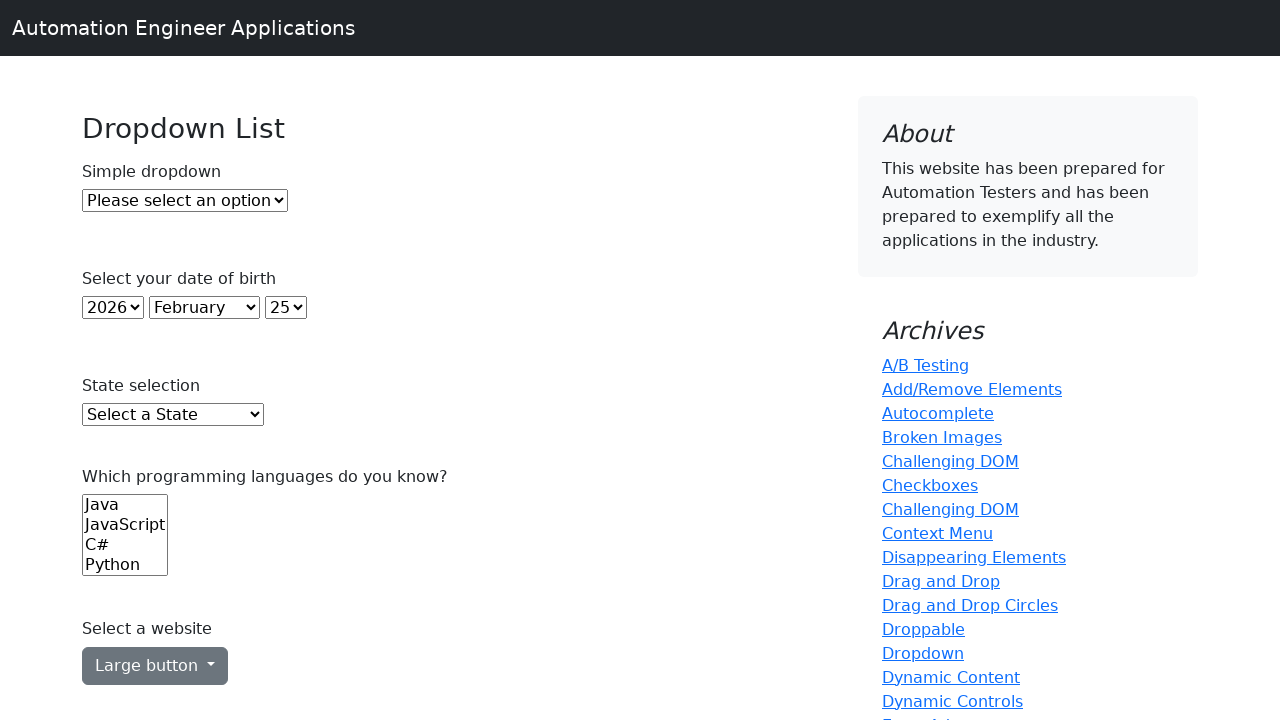

Located year dropdown element
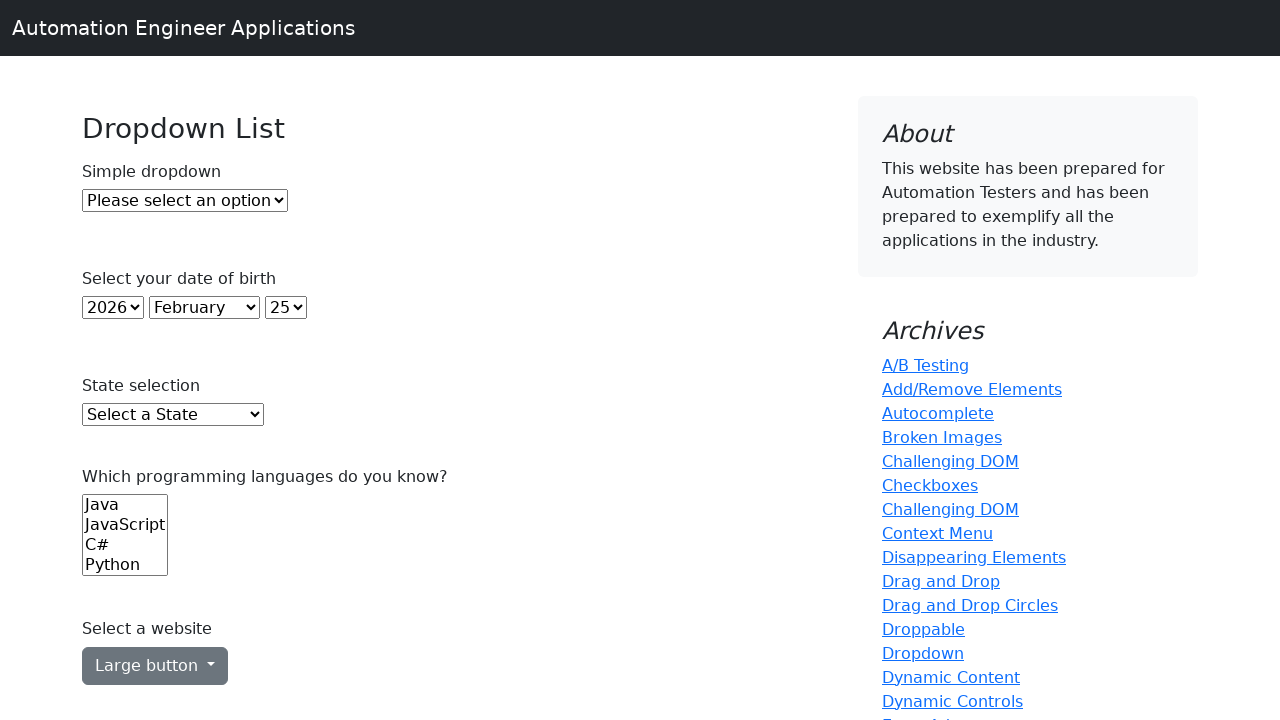

Located month dropdown element
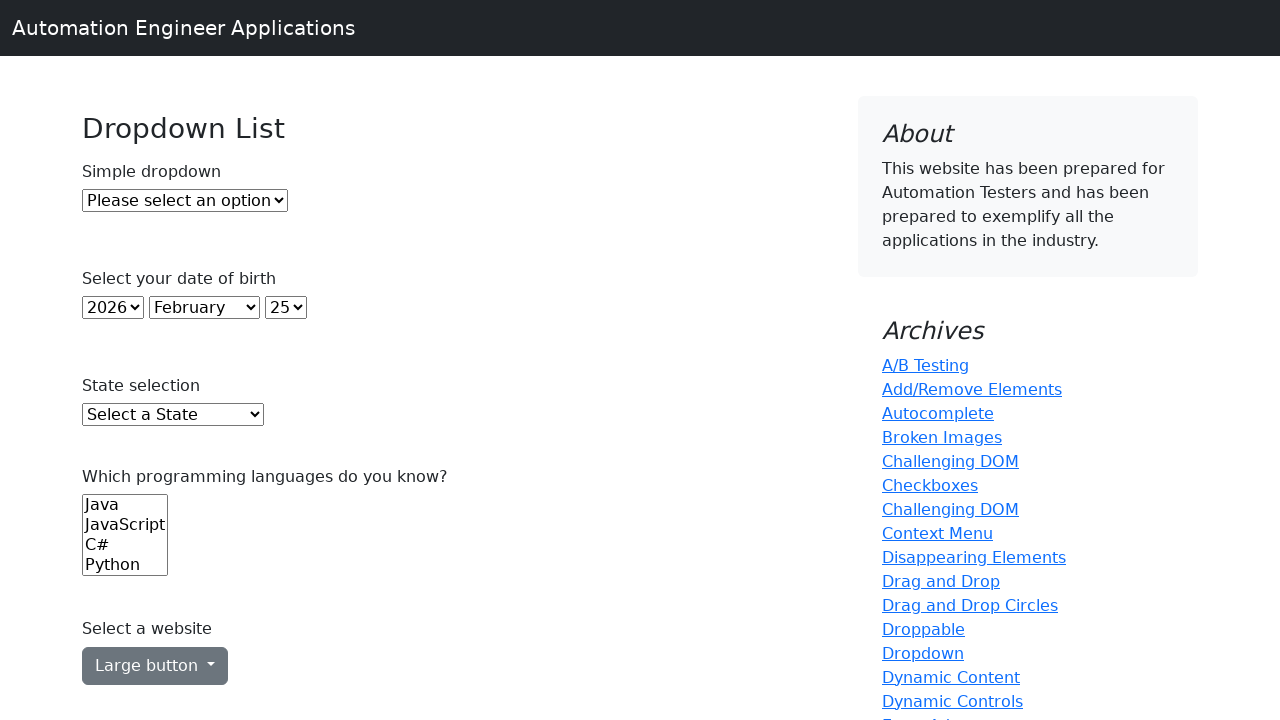

Located day dropdown element
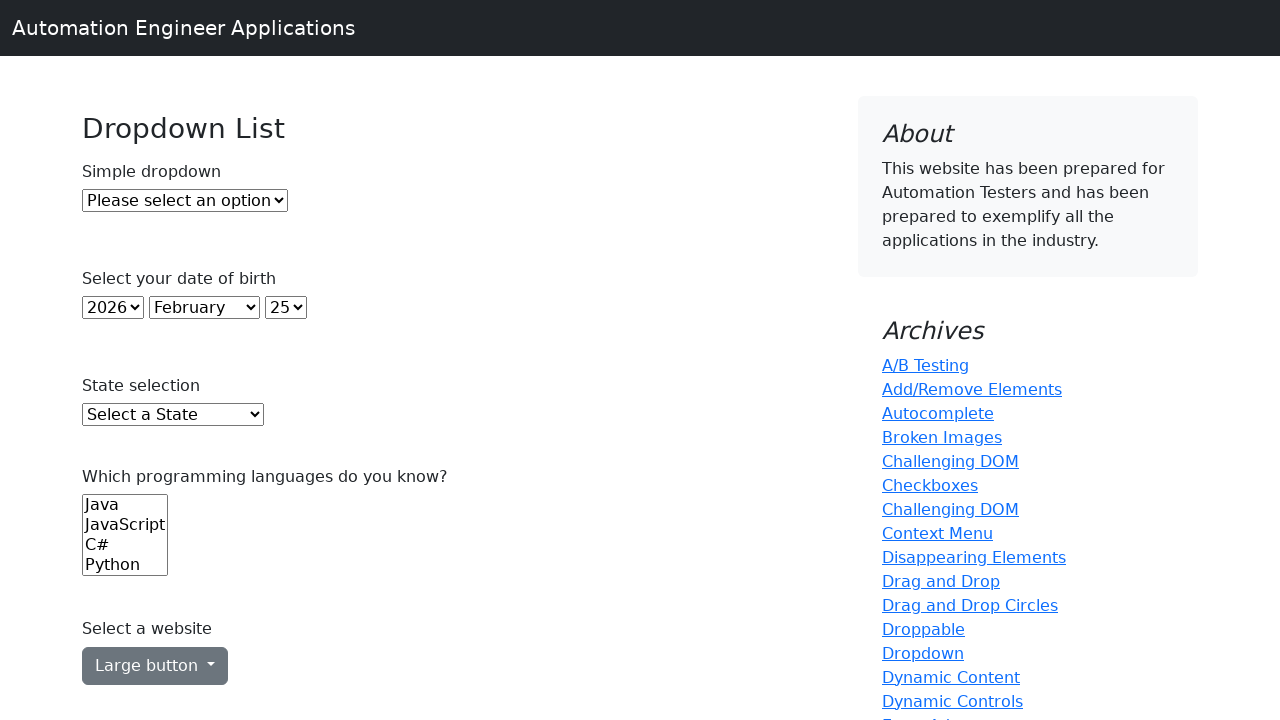

Selected year by index 5 (6th option) on select#year
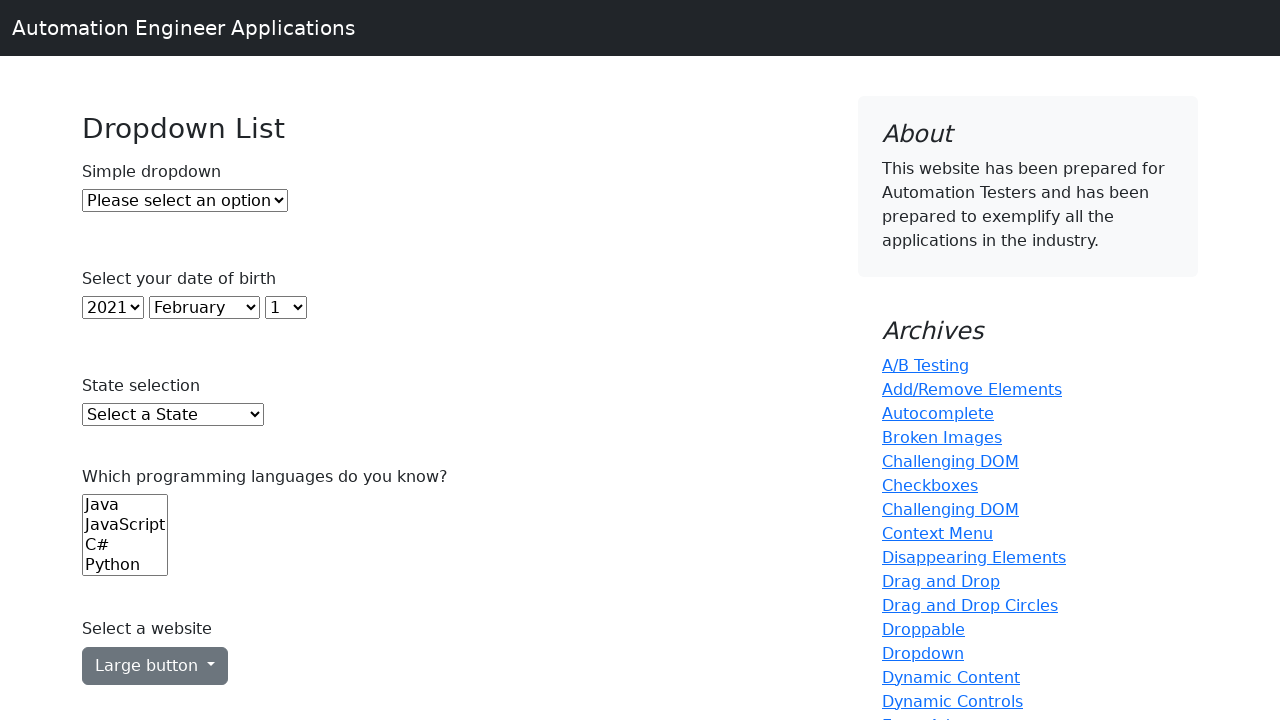

Selected month by value '4' (May) on select#month
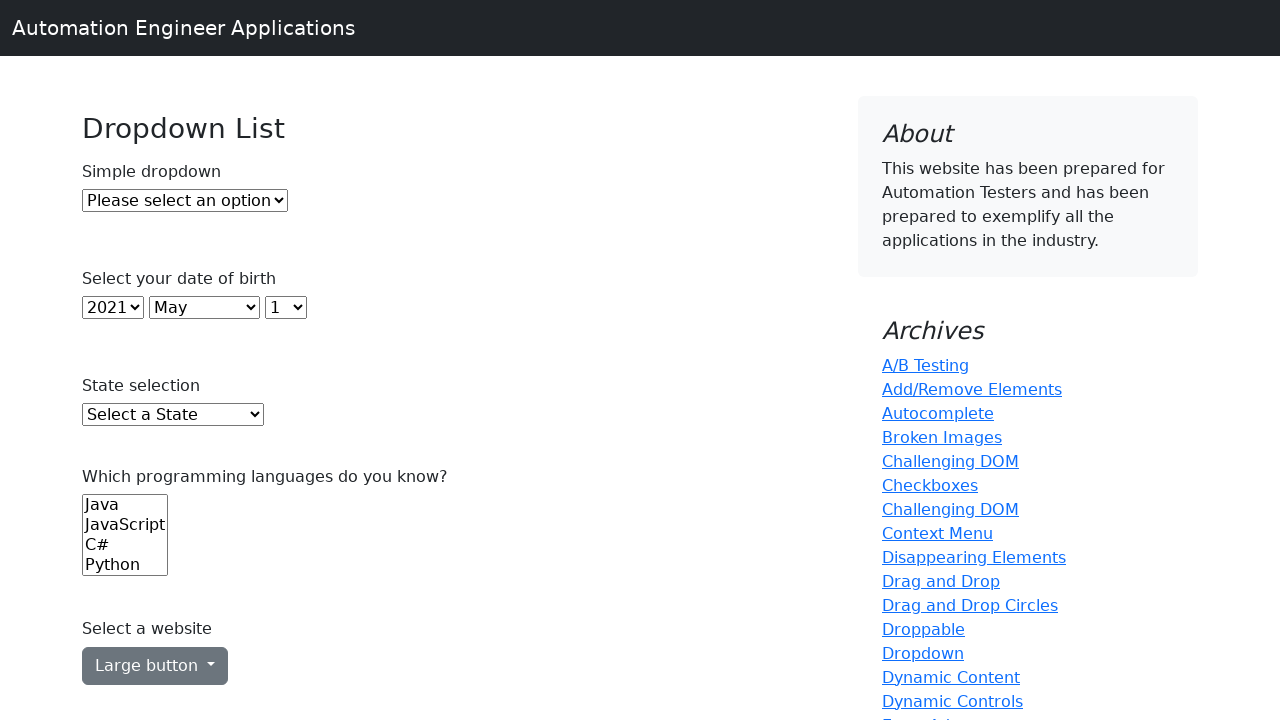

Selected day by visible text '15' on select#day
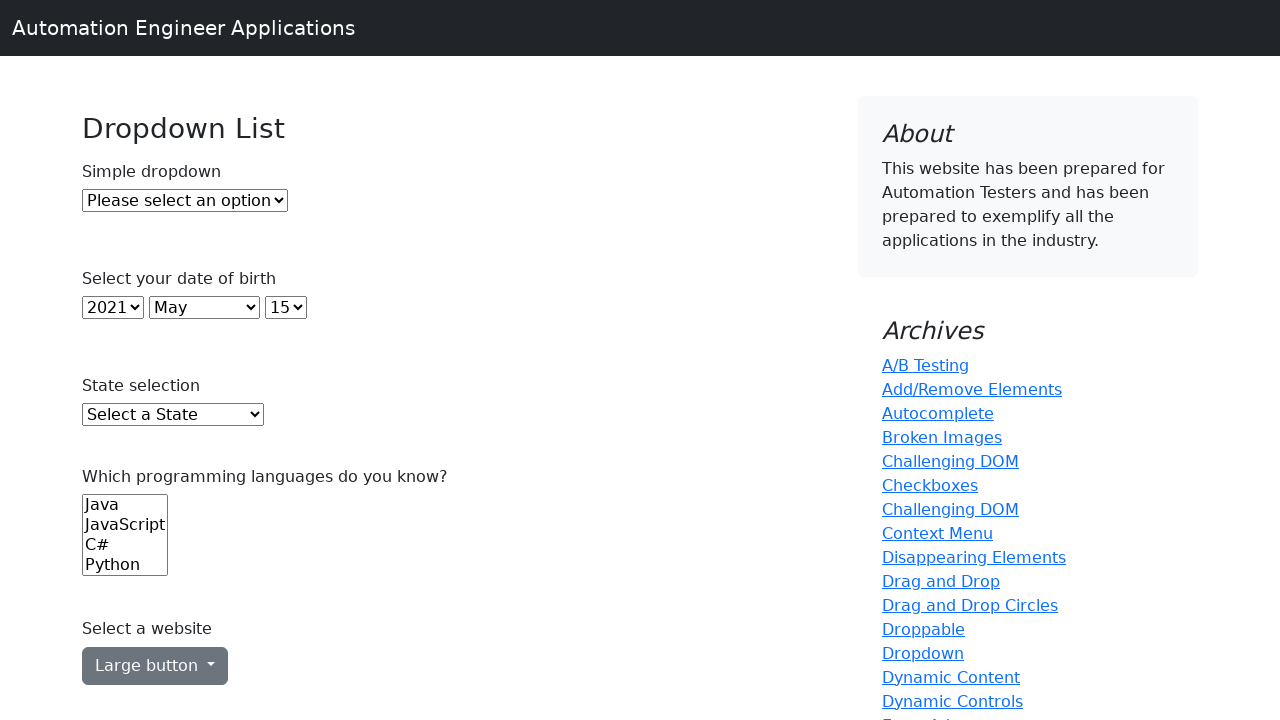

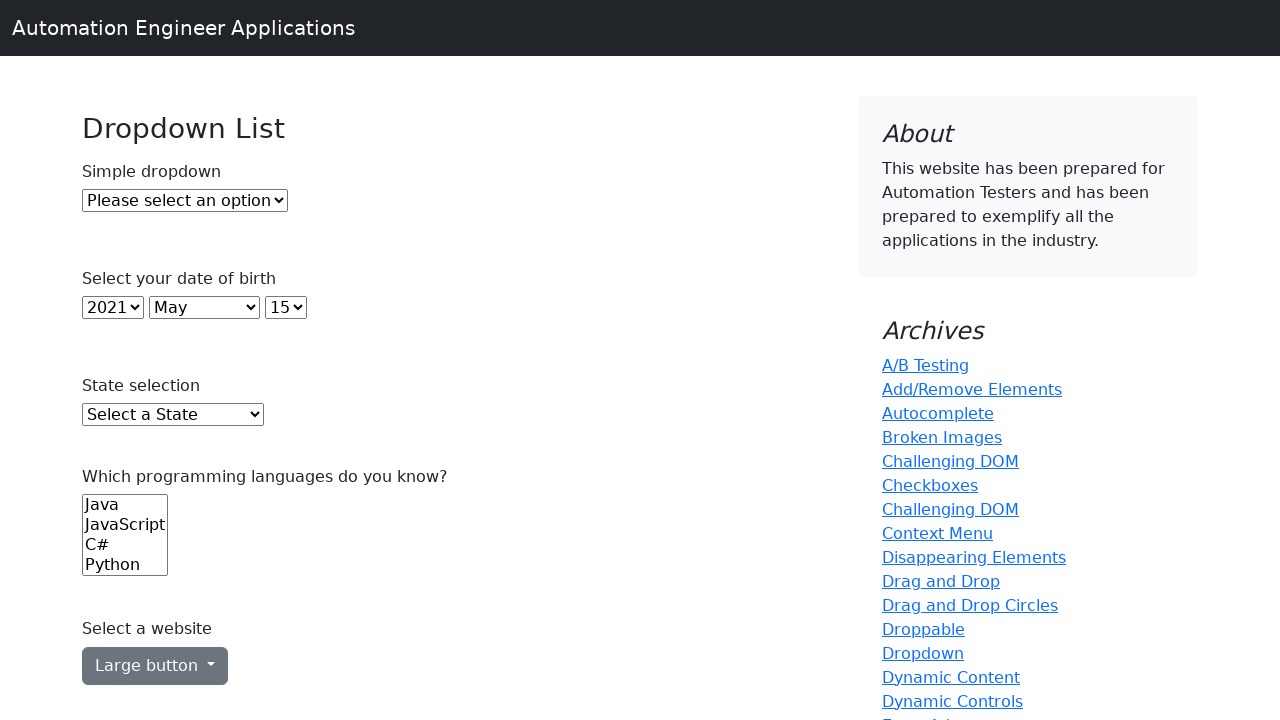